Tests file download functionality by clicking on a download link and verifying the download completes

Starting URL: https://the-internet.herokuapp.com/download

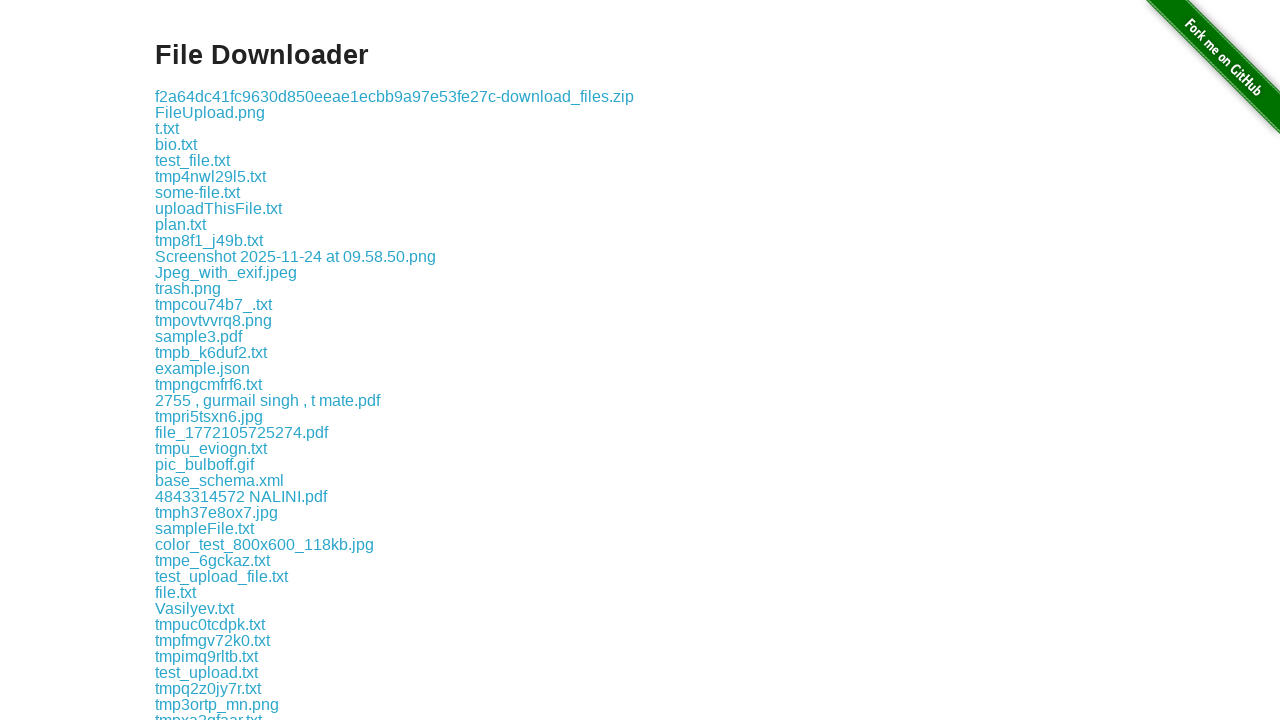

Clicked on the first download link at (394, 96) on div.example > a
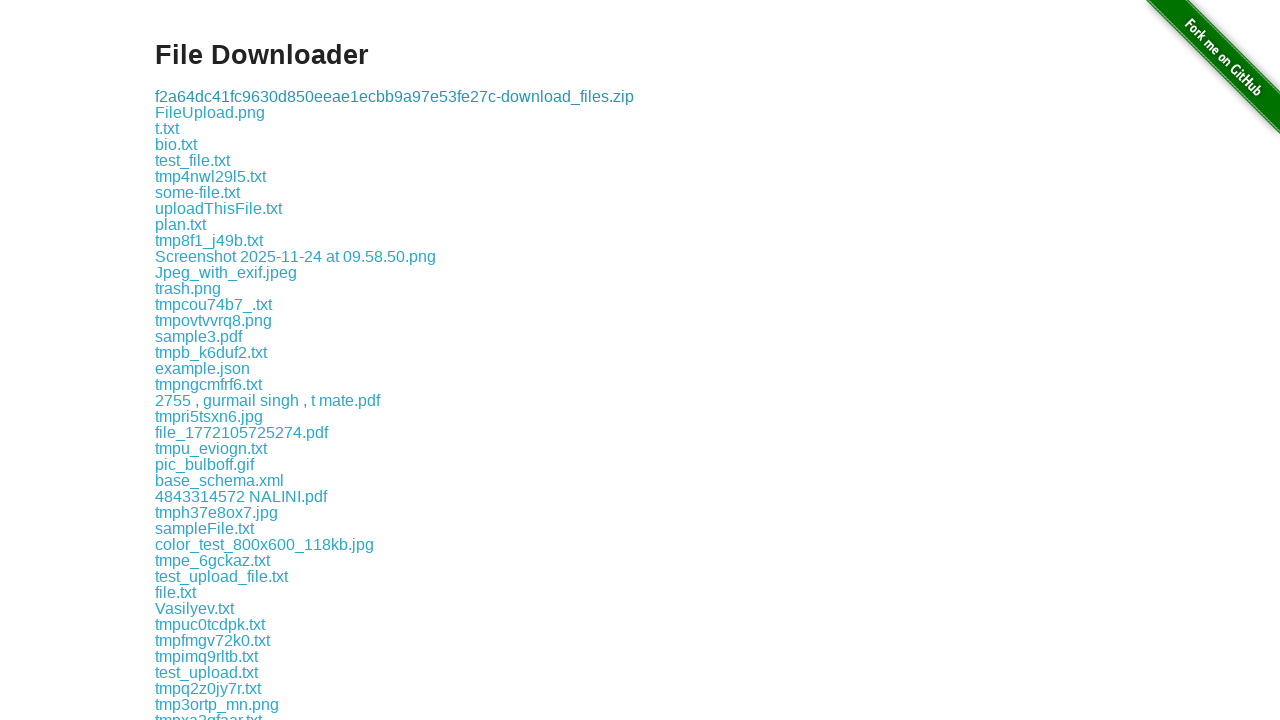

Download started after clicking download link at (394, 96) on div.example > a
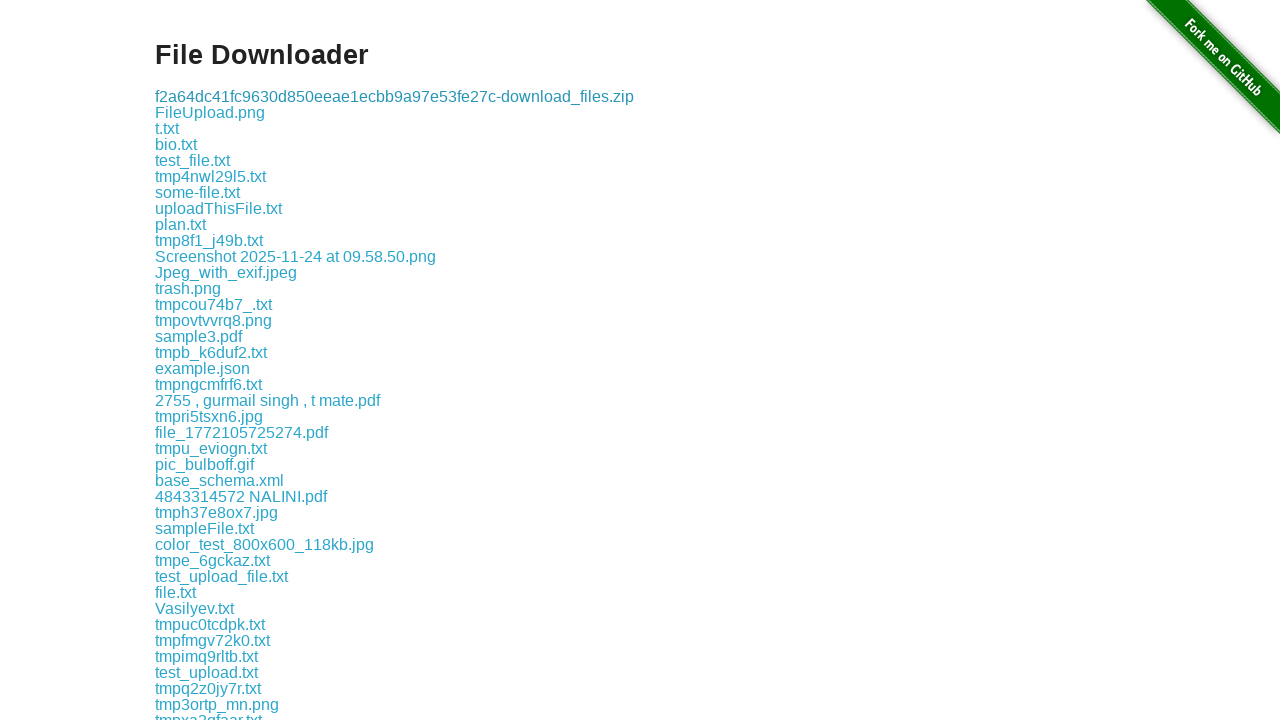

Captured download object from download event
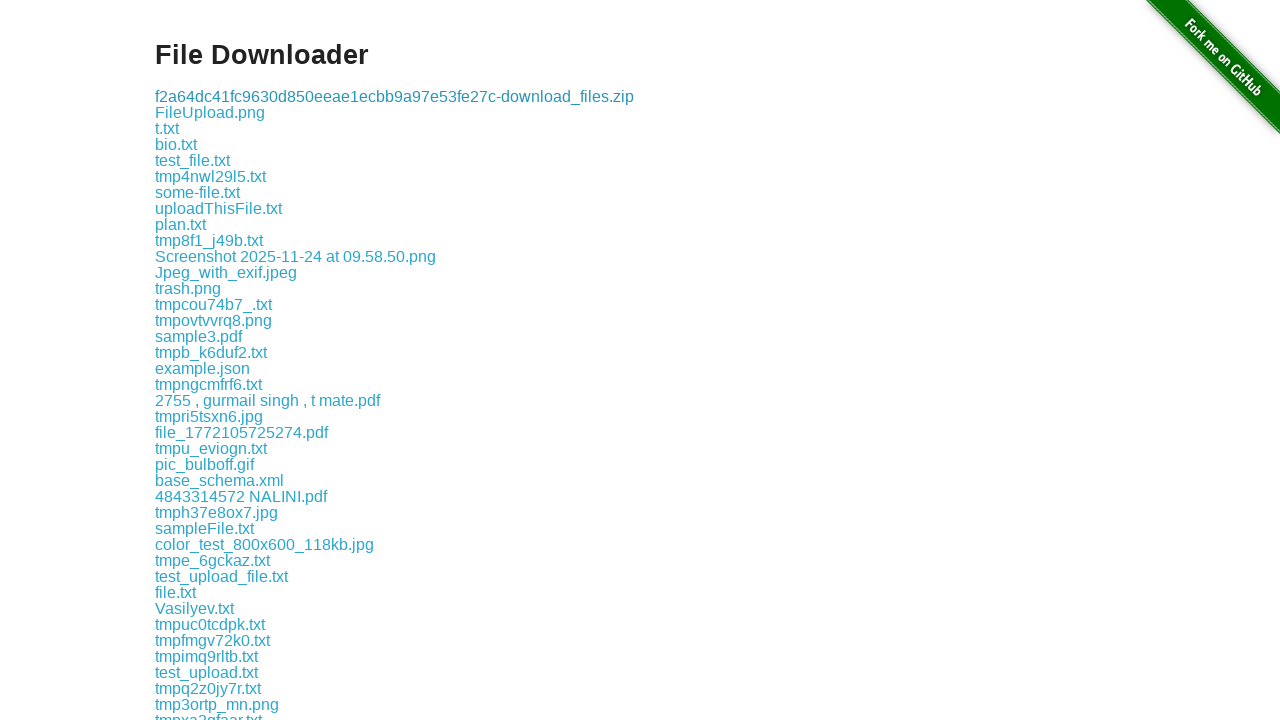

Verified download completed by retrieving file path
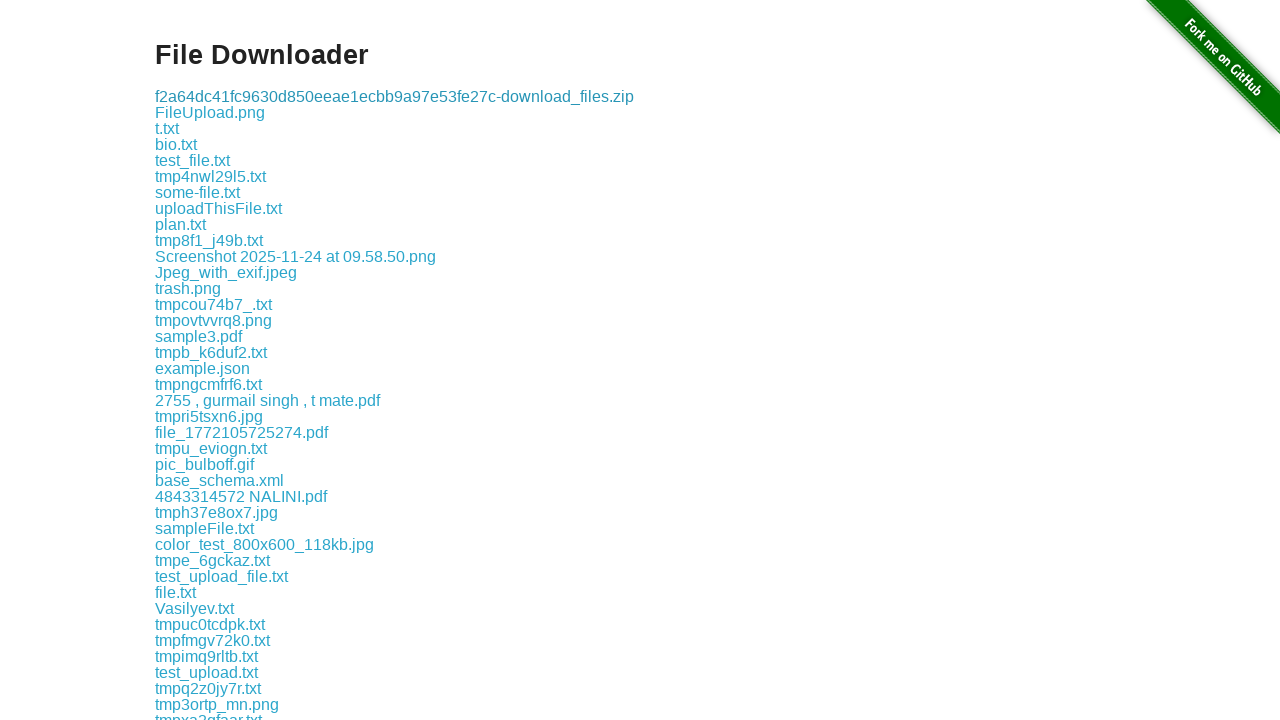

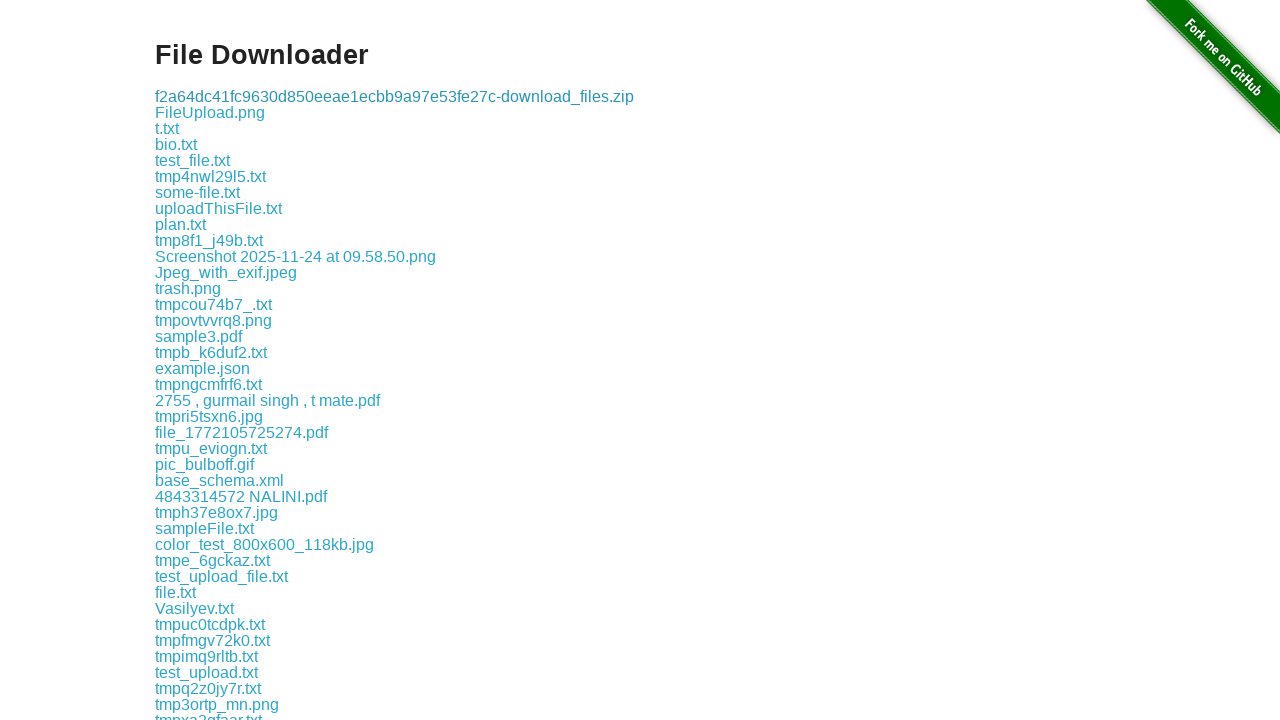